Tests partial link text locator by navigating to a test page and clicking a link that contains the text "Open"

Starting URL: http://omayo.blogspot.com/

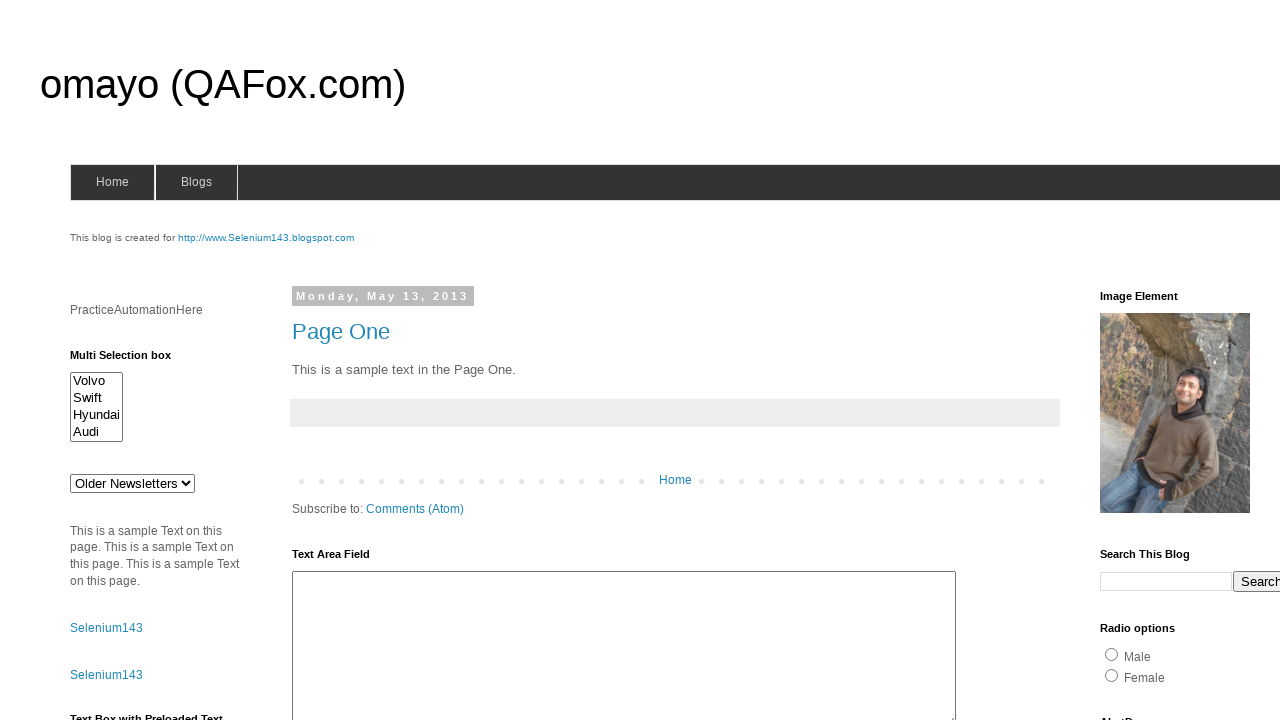

Navigated to http://omayo.blogspot.com/
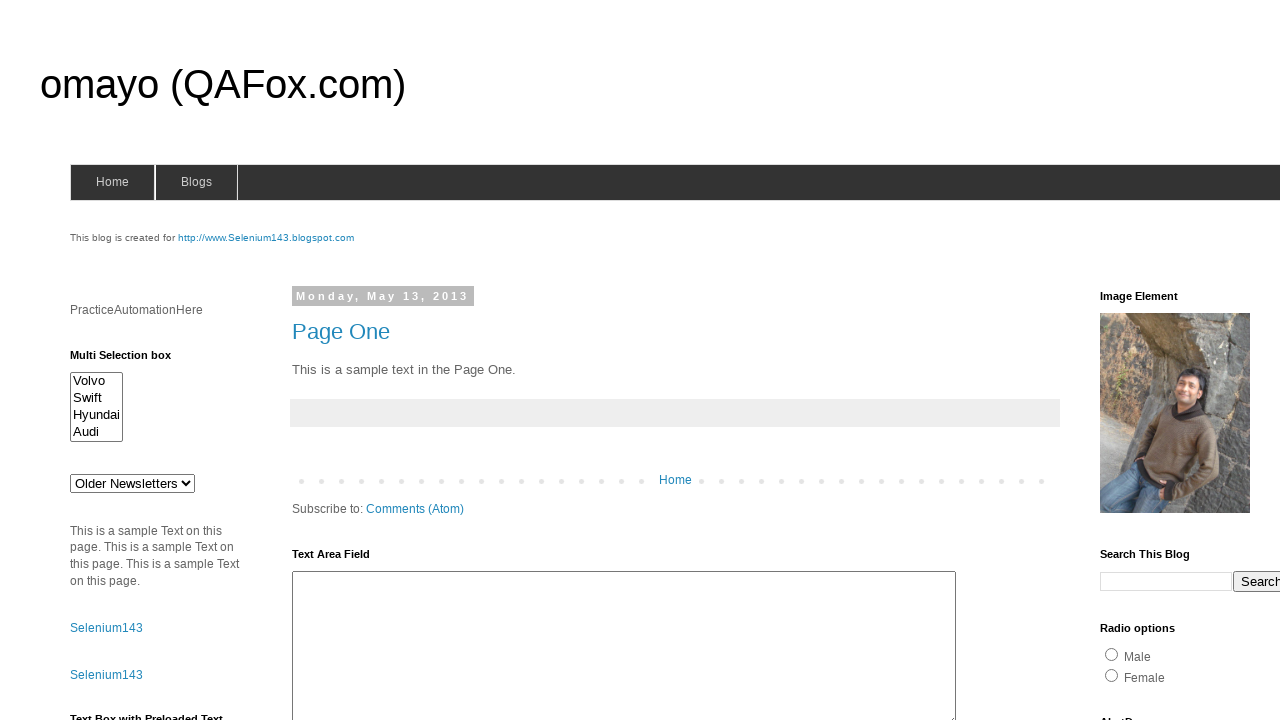

Clicked link containing partial text 'Open' at (132, 360) on a:has-text('Open')
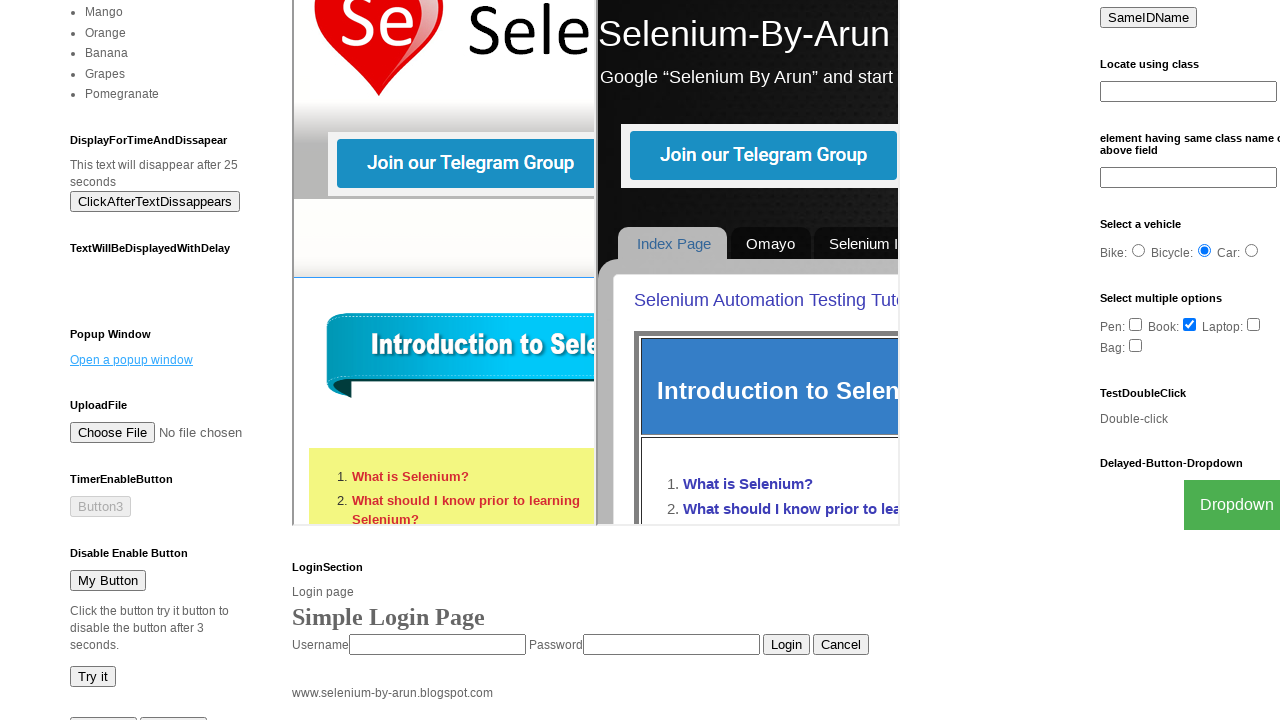

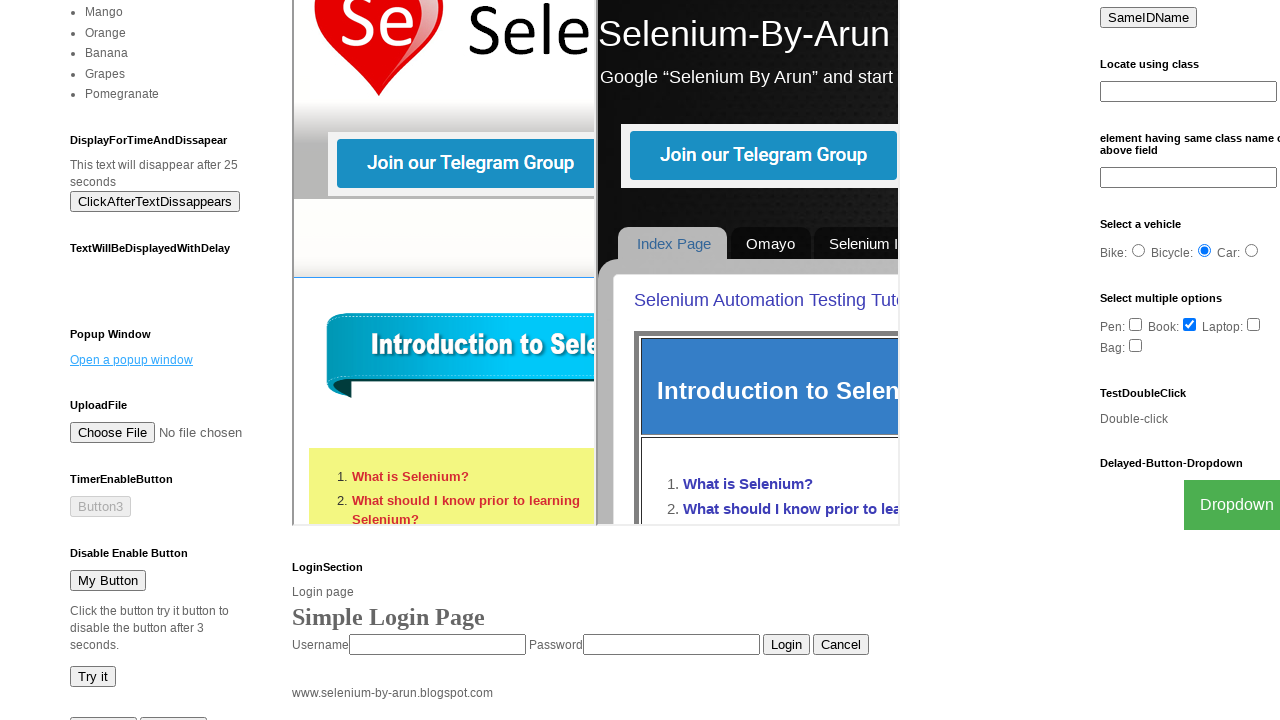